Tests progress bar functionality by clicking start/stop button multiple times and then clicking reset button when it becomes visible

Starting URL: https://demoqa.com/progress-bar

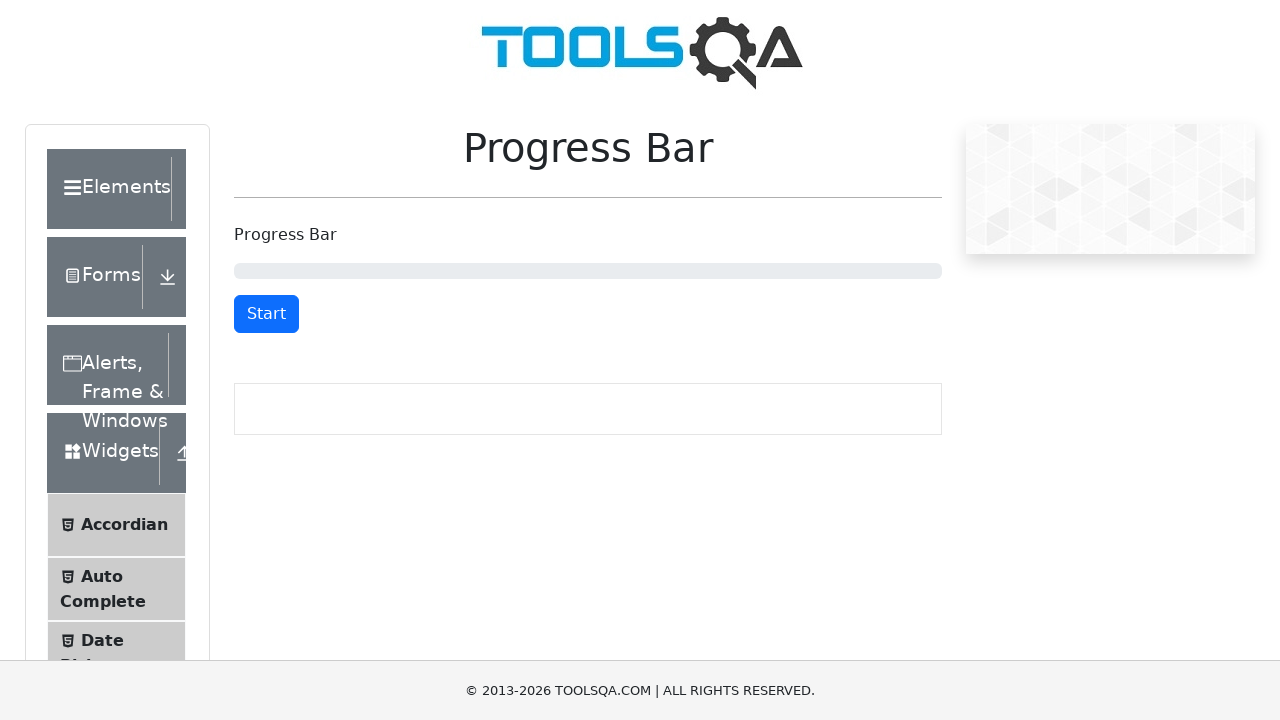

Clicked start button to begin progress bar at (266, 314) on #startStopButton
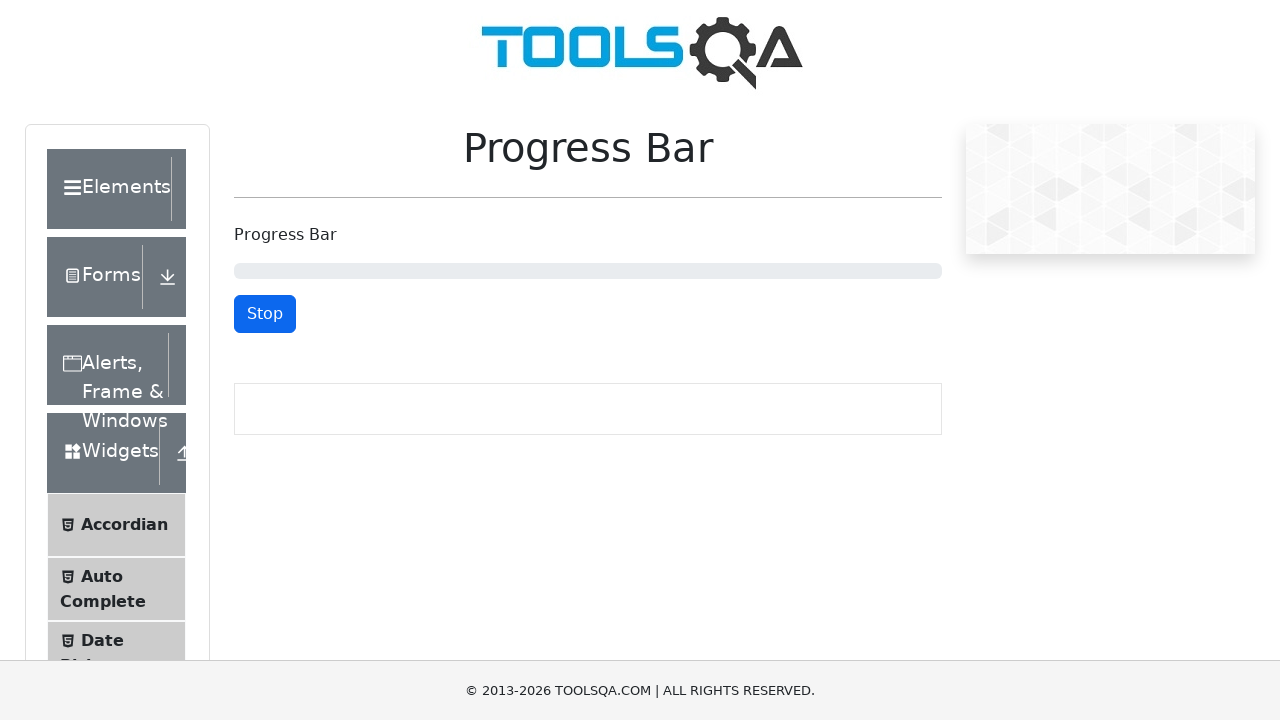

Waited 3 seconds for progress bar to advance
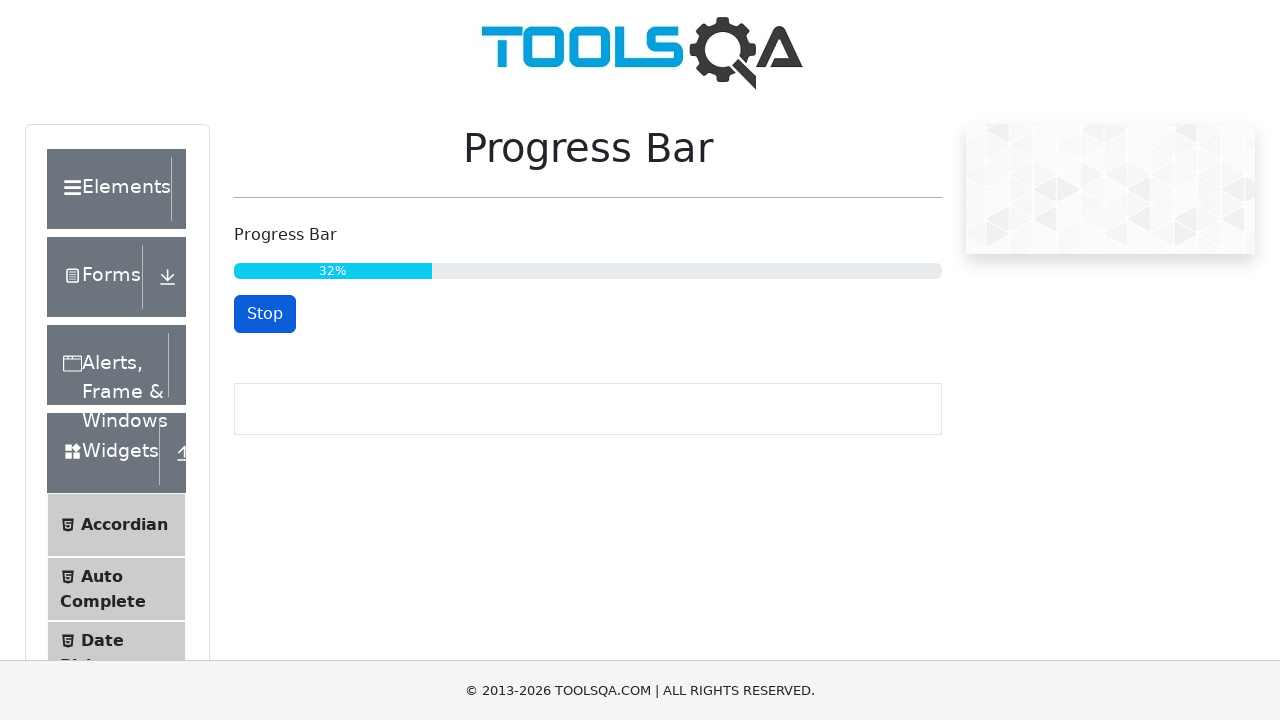

Clicked stop button to pause progress bar at (265, 314) on #startStopButton
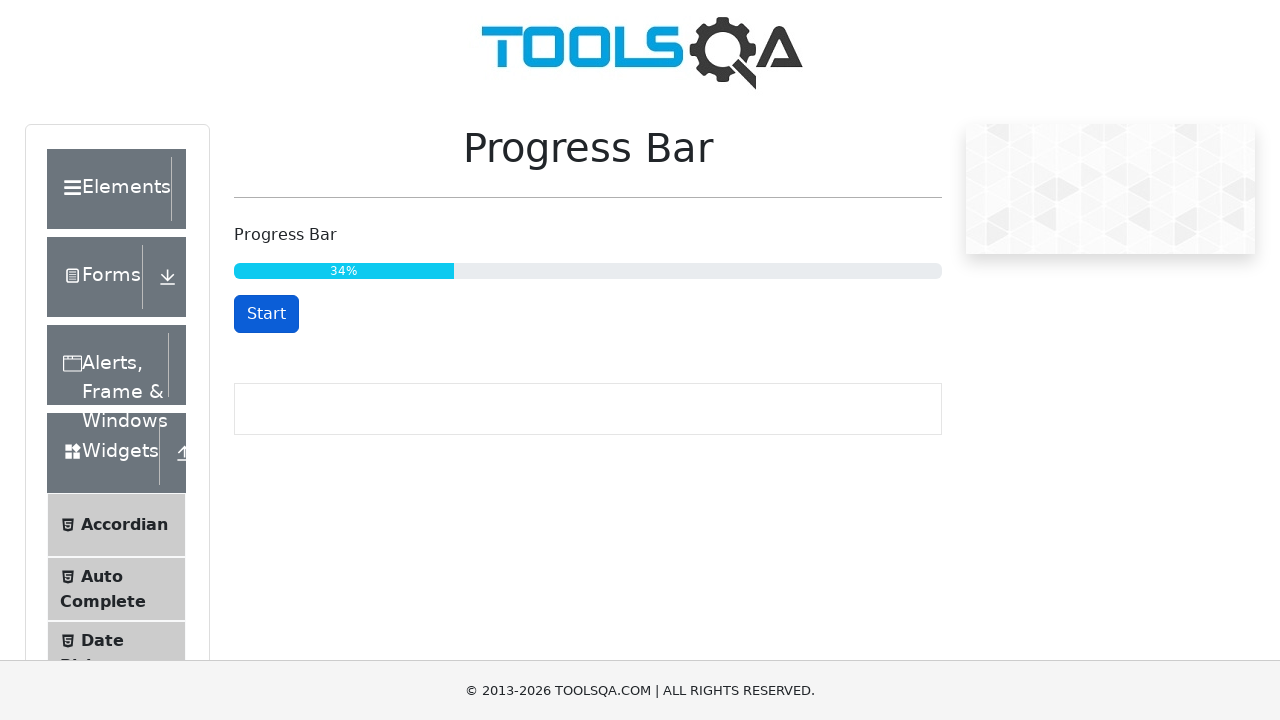

Waited 3 seconds while progress bar is paused
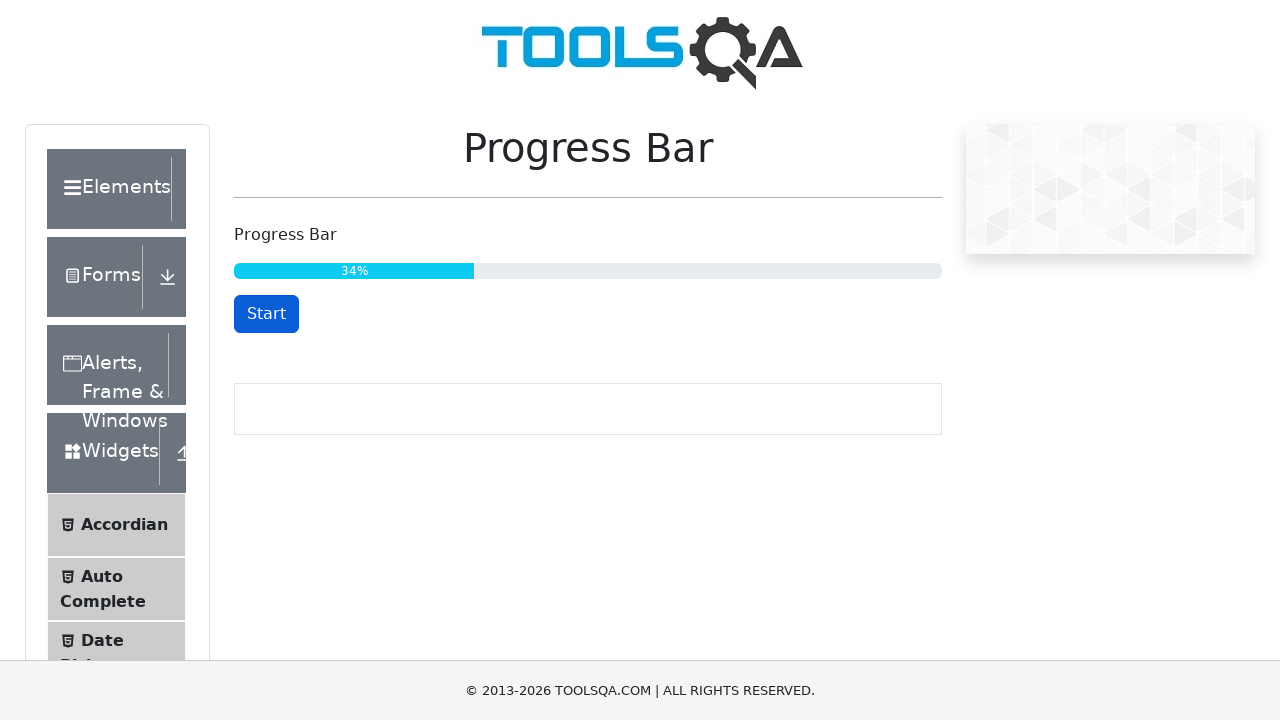

Clicked start button to resume progress bar at (266, 314) on #startStopButton
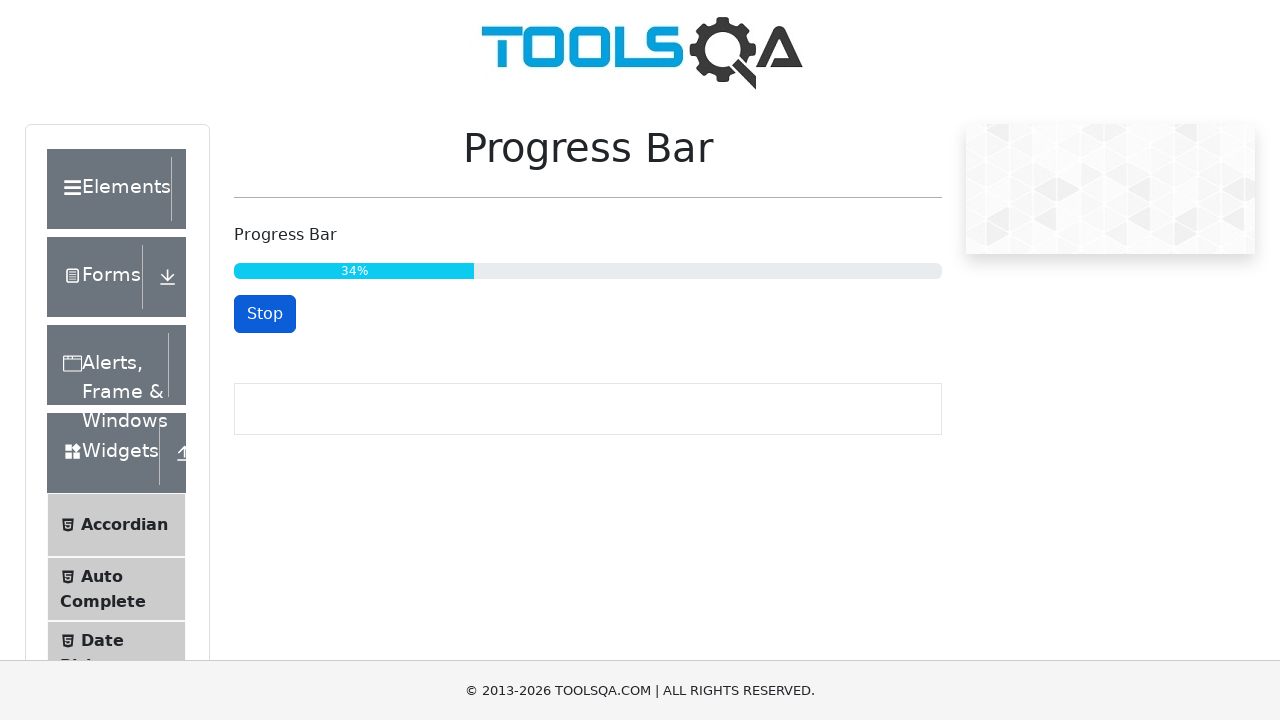

Reset button became visible after progress bar completed
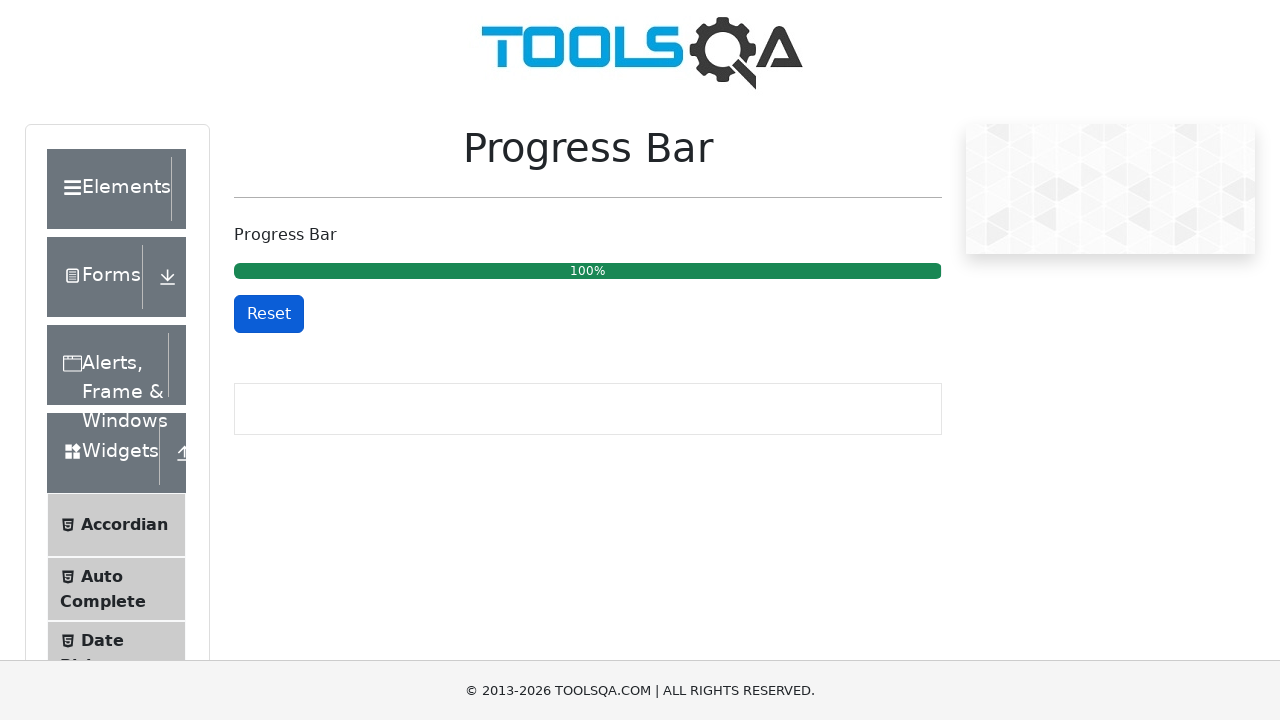

Clicked reset button to reset progress bar at (269, 314) on #resetButton
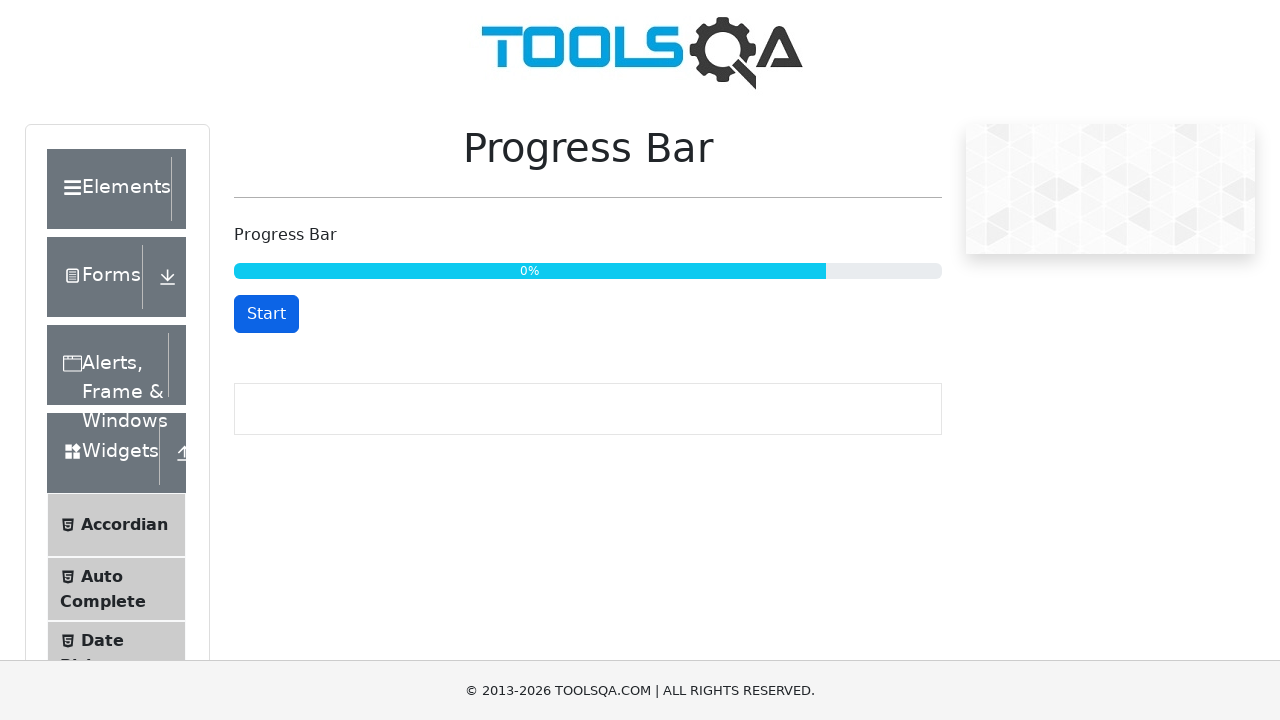

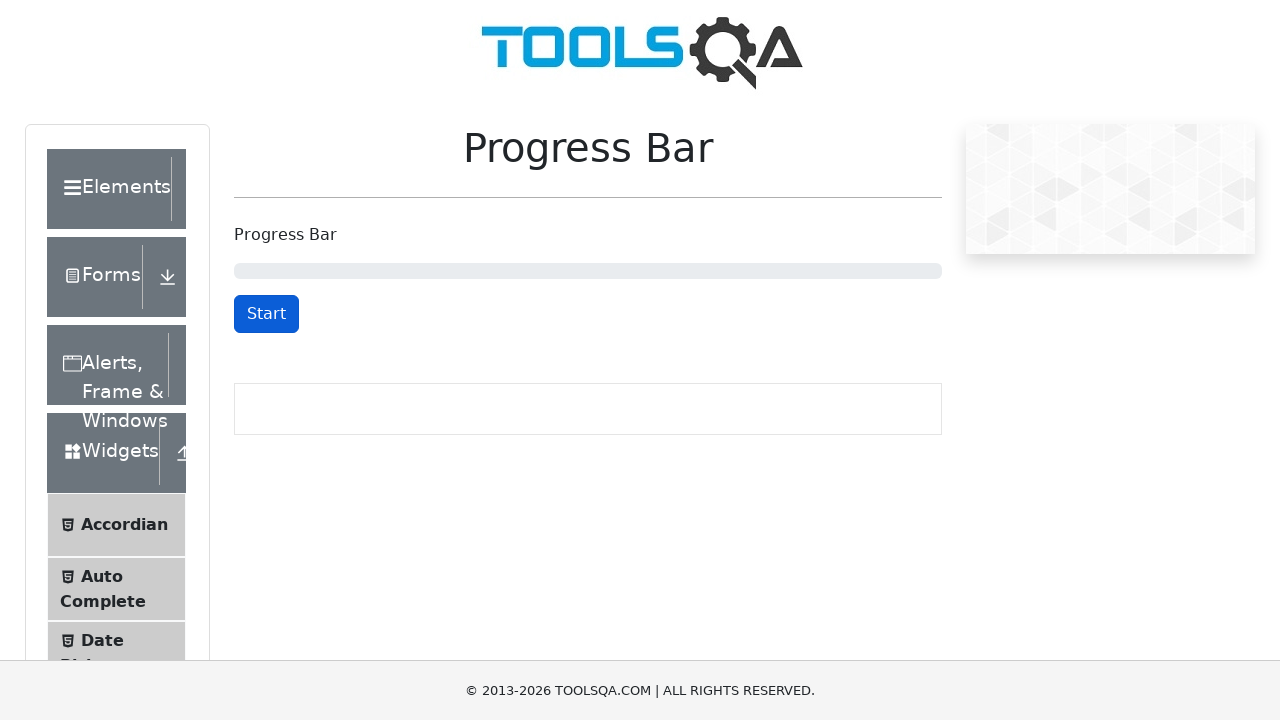